Opens the X-Cart e-commerce platform homepage and verifies the page loads by checking the title

Starting URL: https://www.x-cart.com/

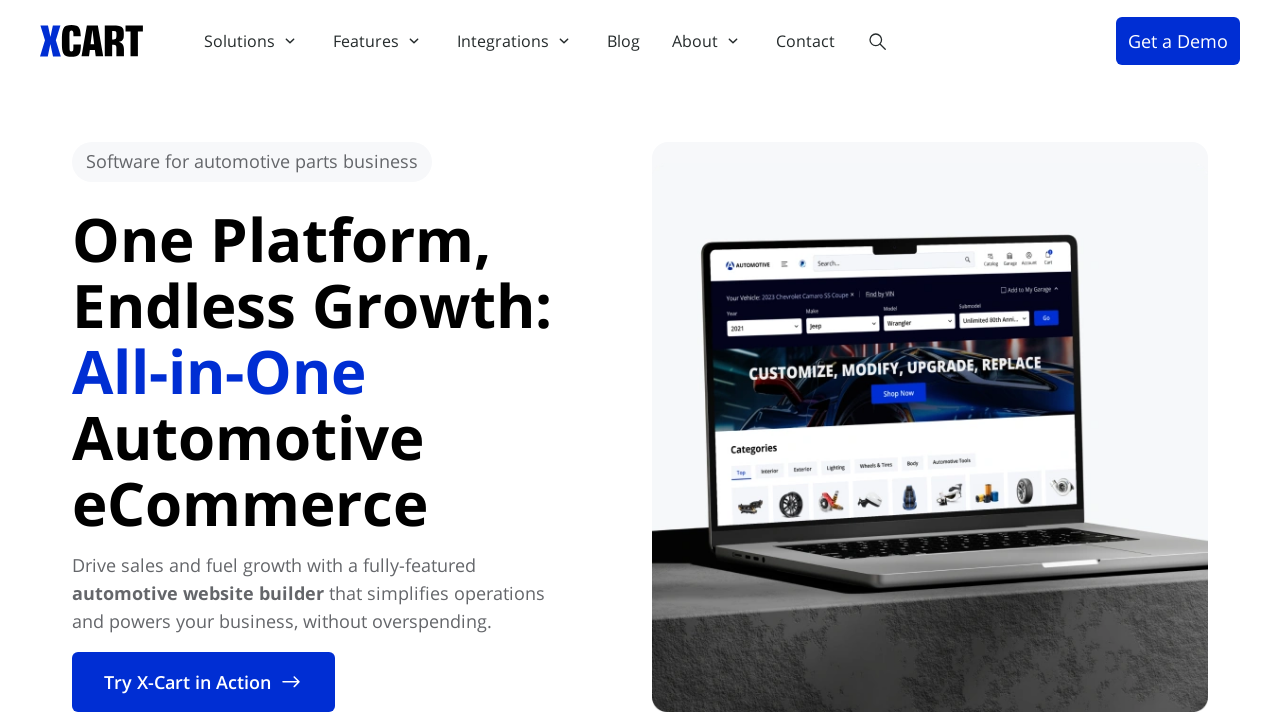

Set viewport size to 1920x1080
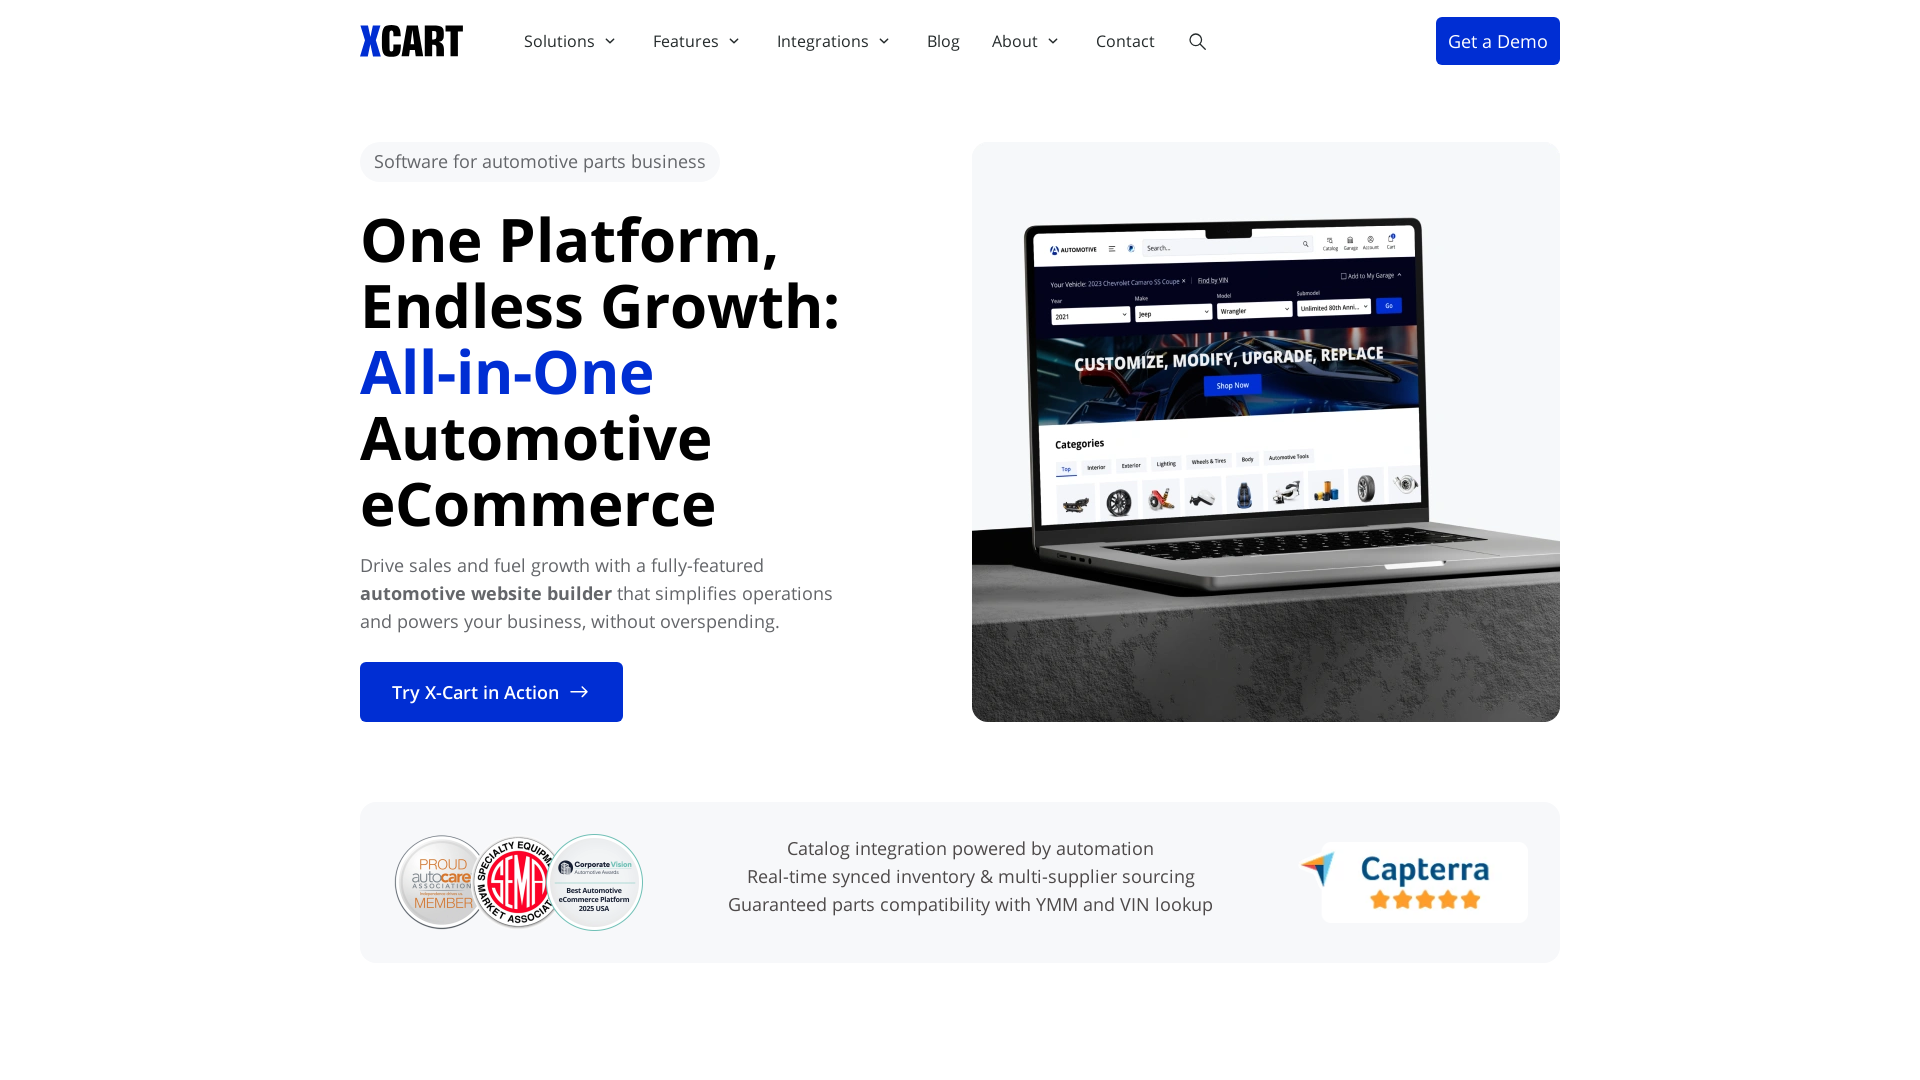

Retrieved page title: Automotive eCommerce Platform for Auto Parts Businesses
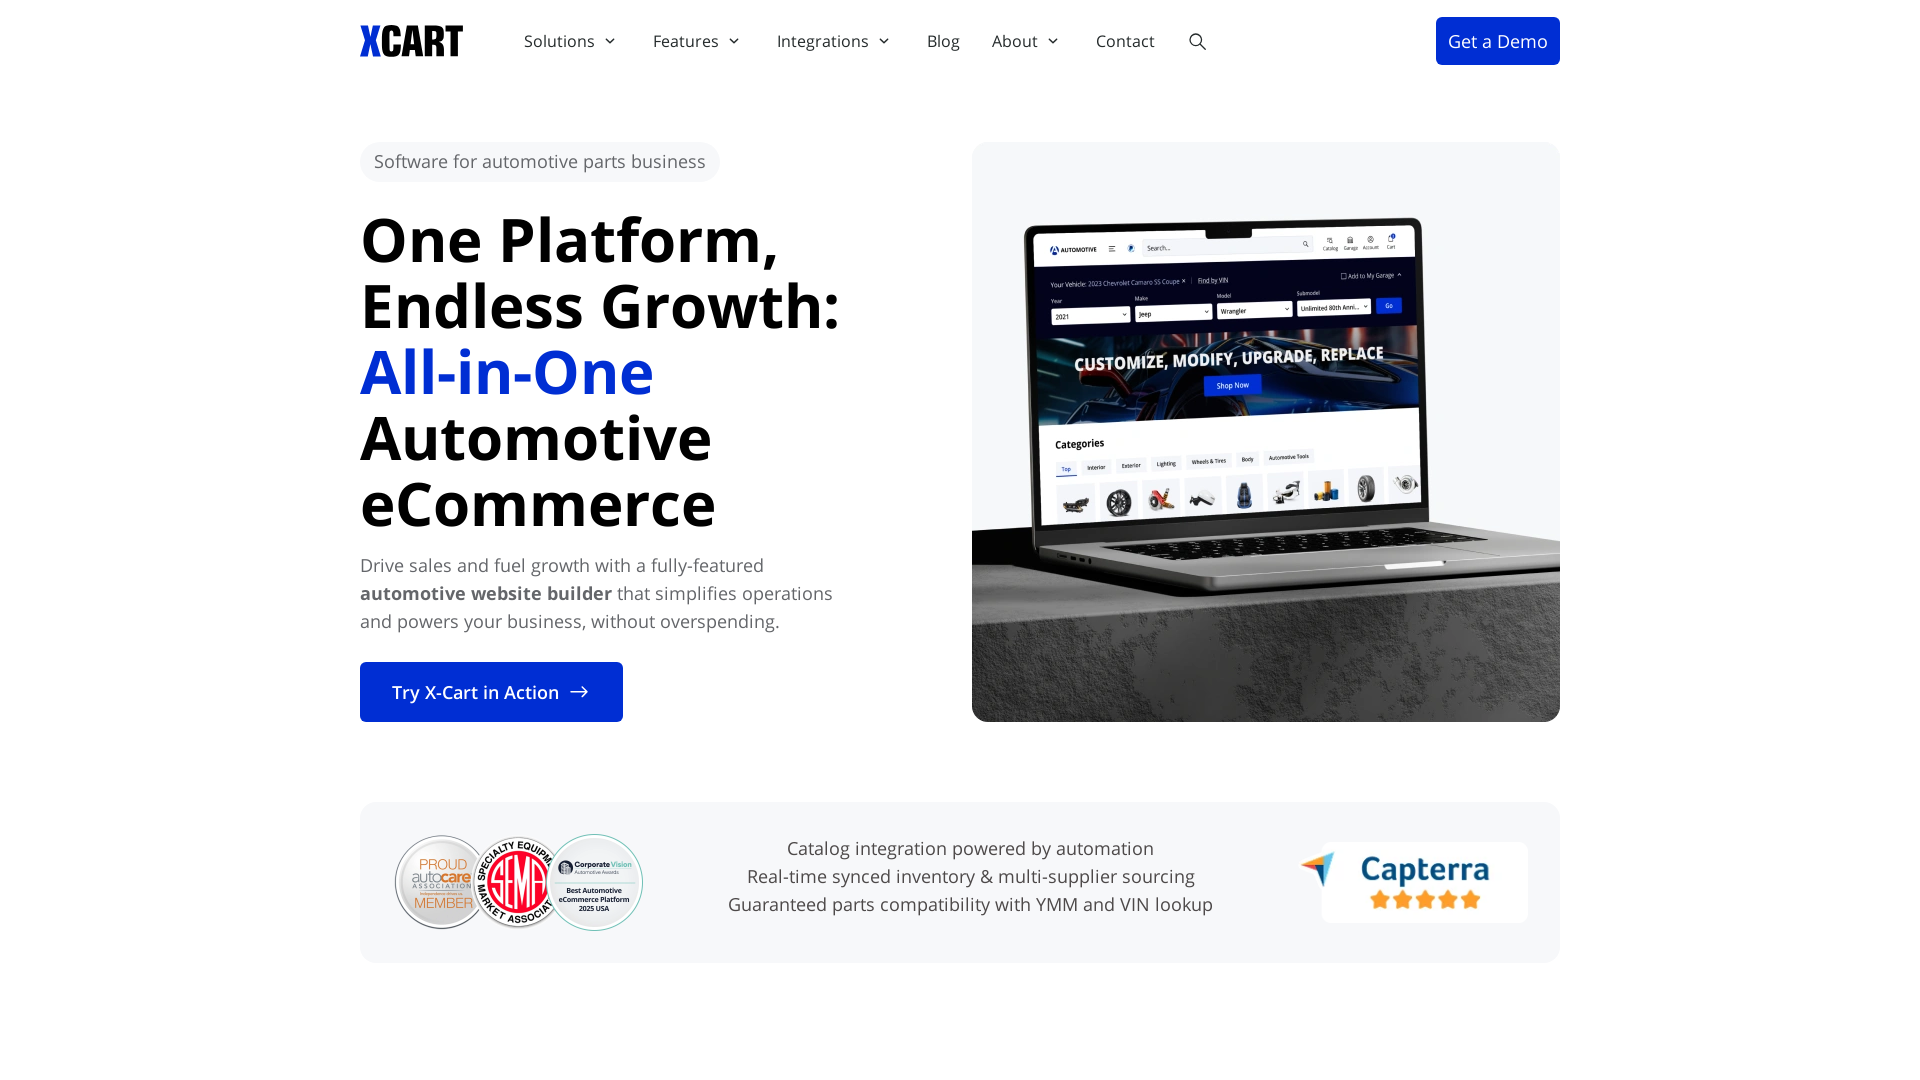

Page fully loaded (domcontentloaded state reached)
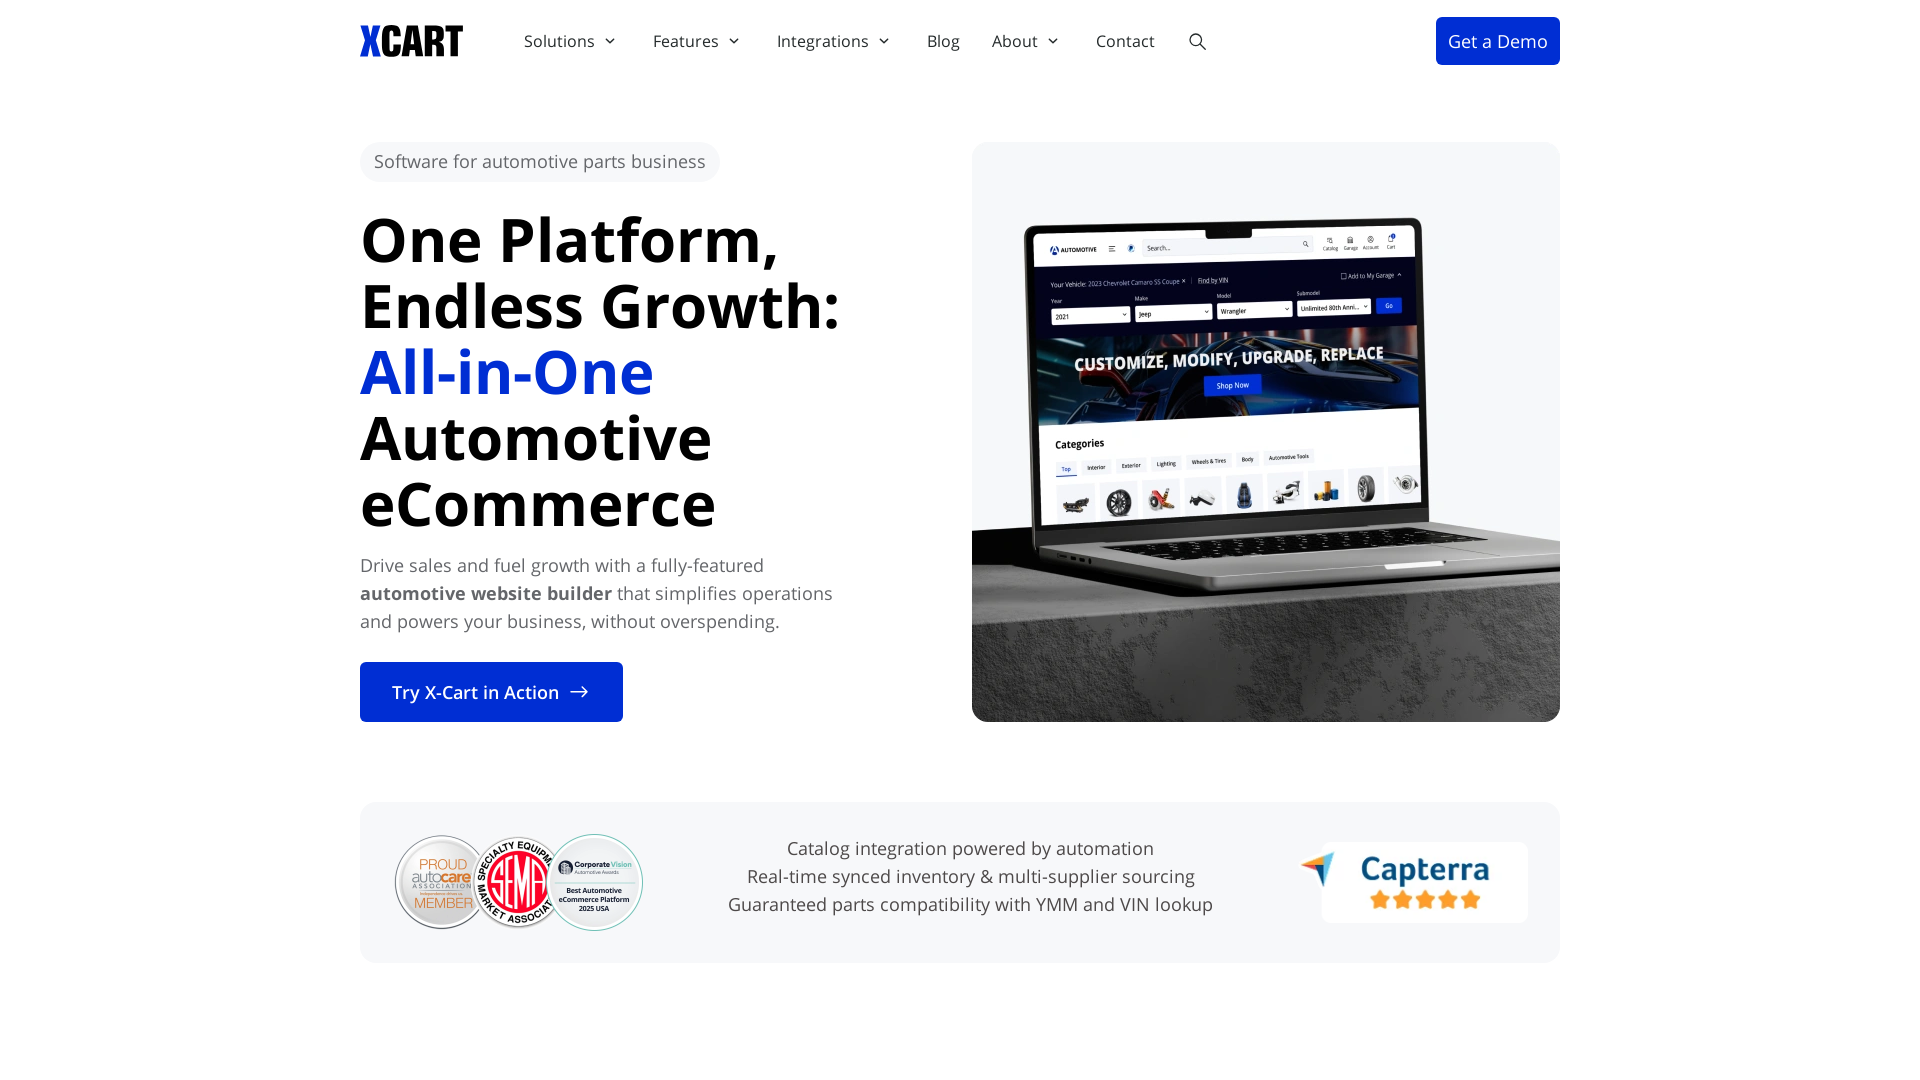

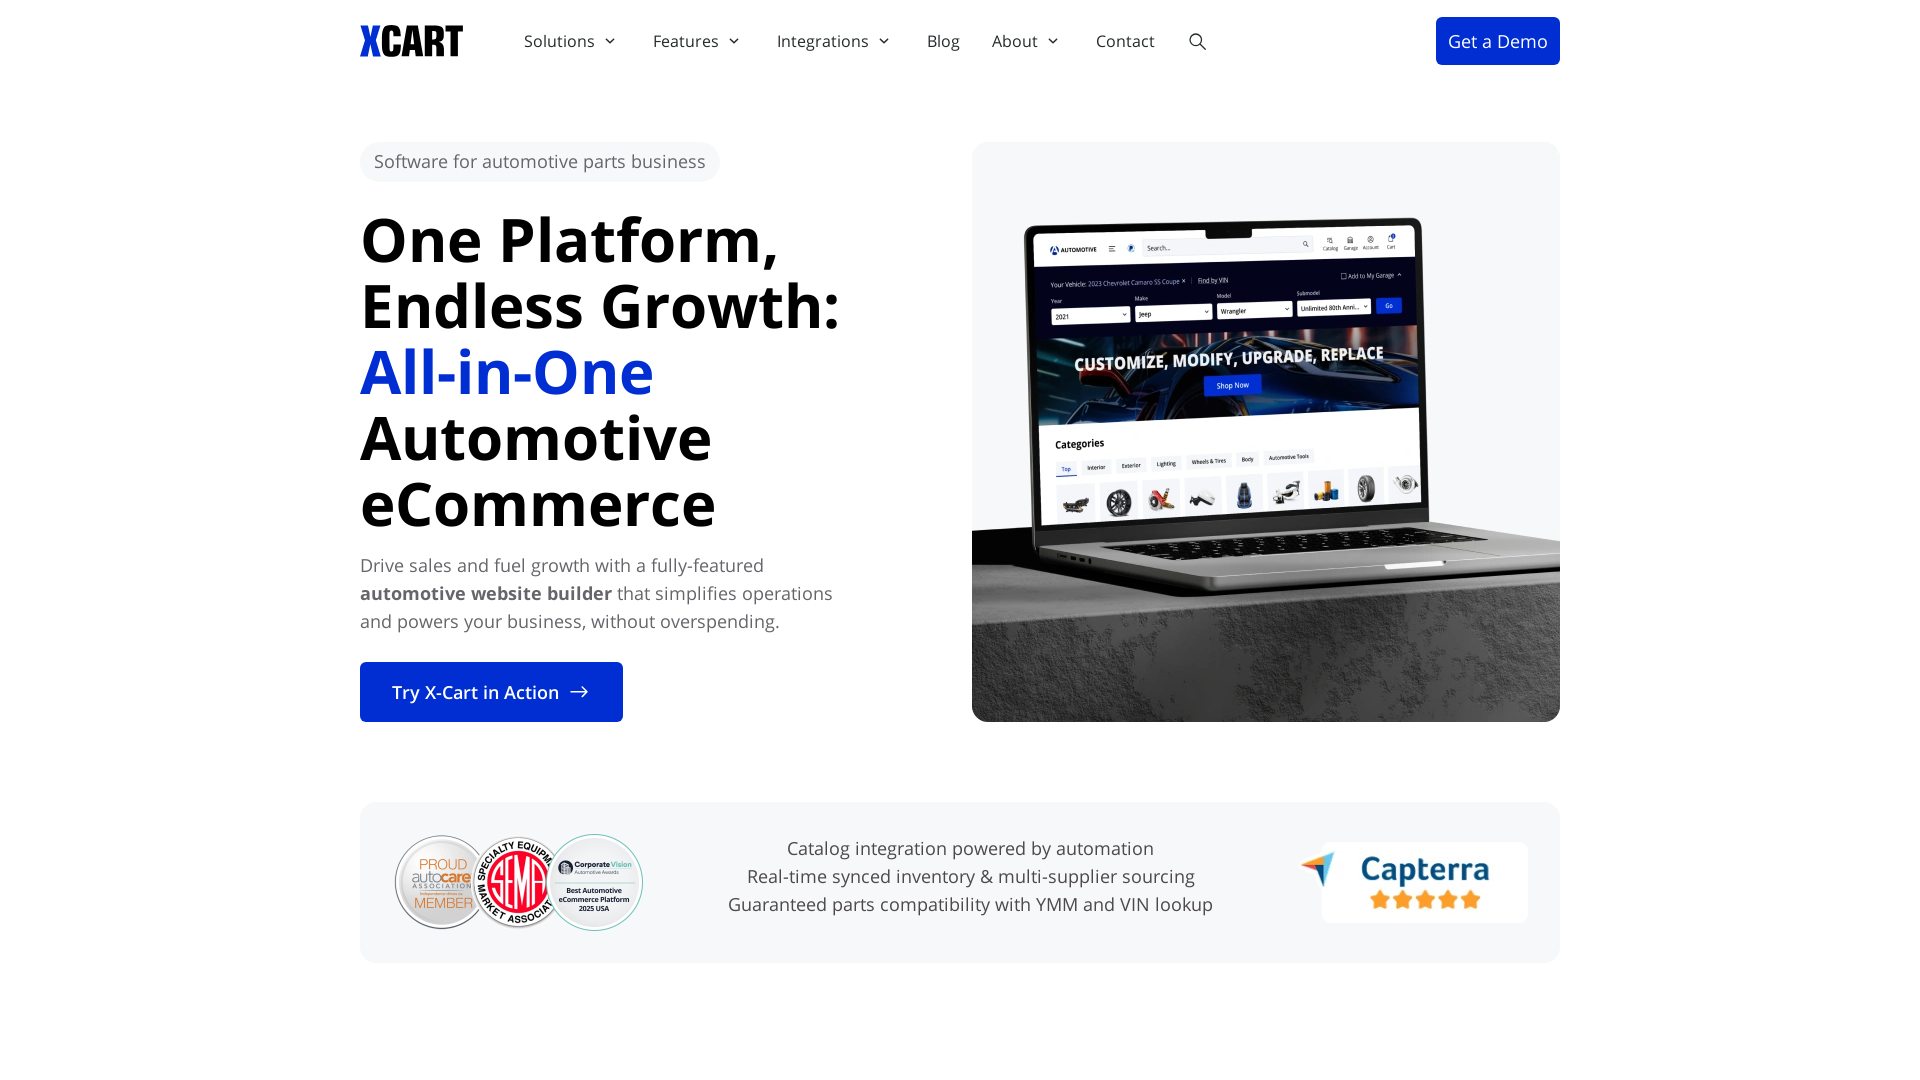